Tests the OrangeHRM demo request form by filling in the full name, email, and selecting a country from the dropdown

Starting URL: https://www.orangehrm.com/hris-hr-software-demo/

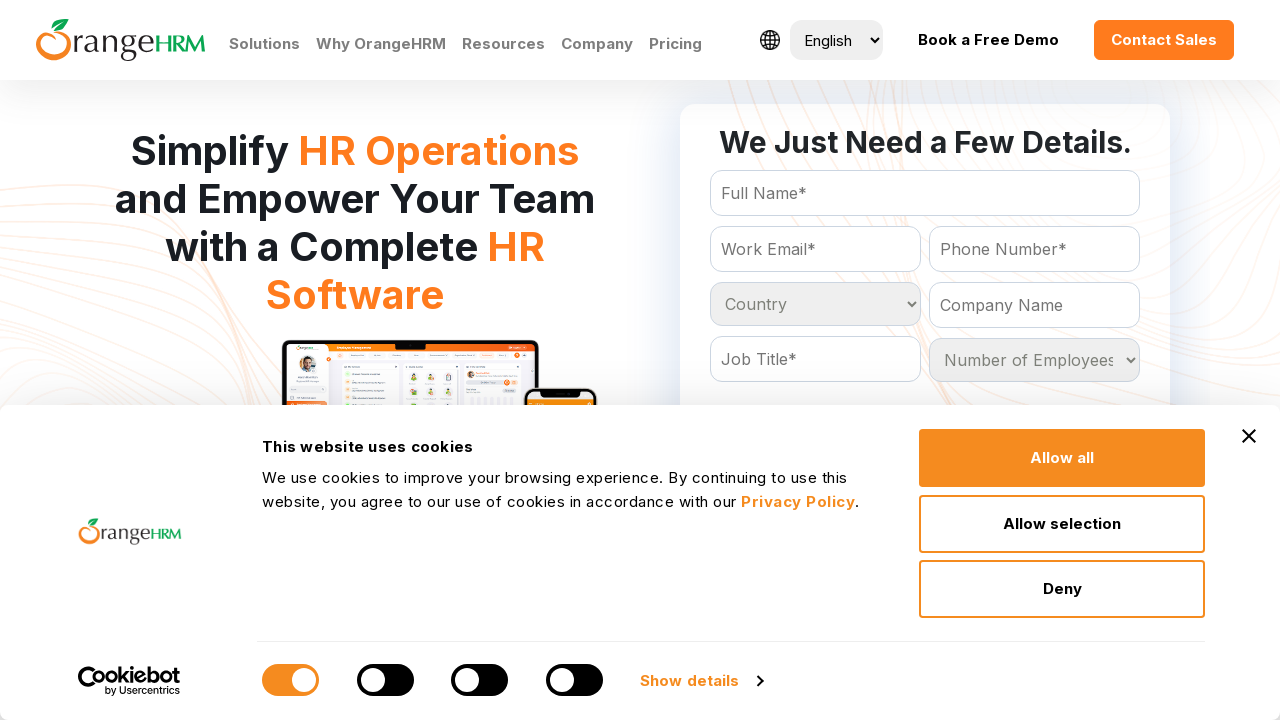

Set viewport to 1920x1080
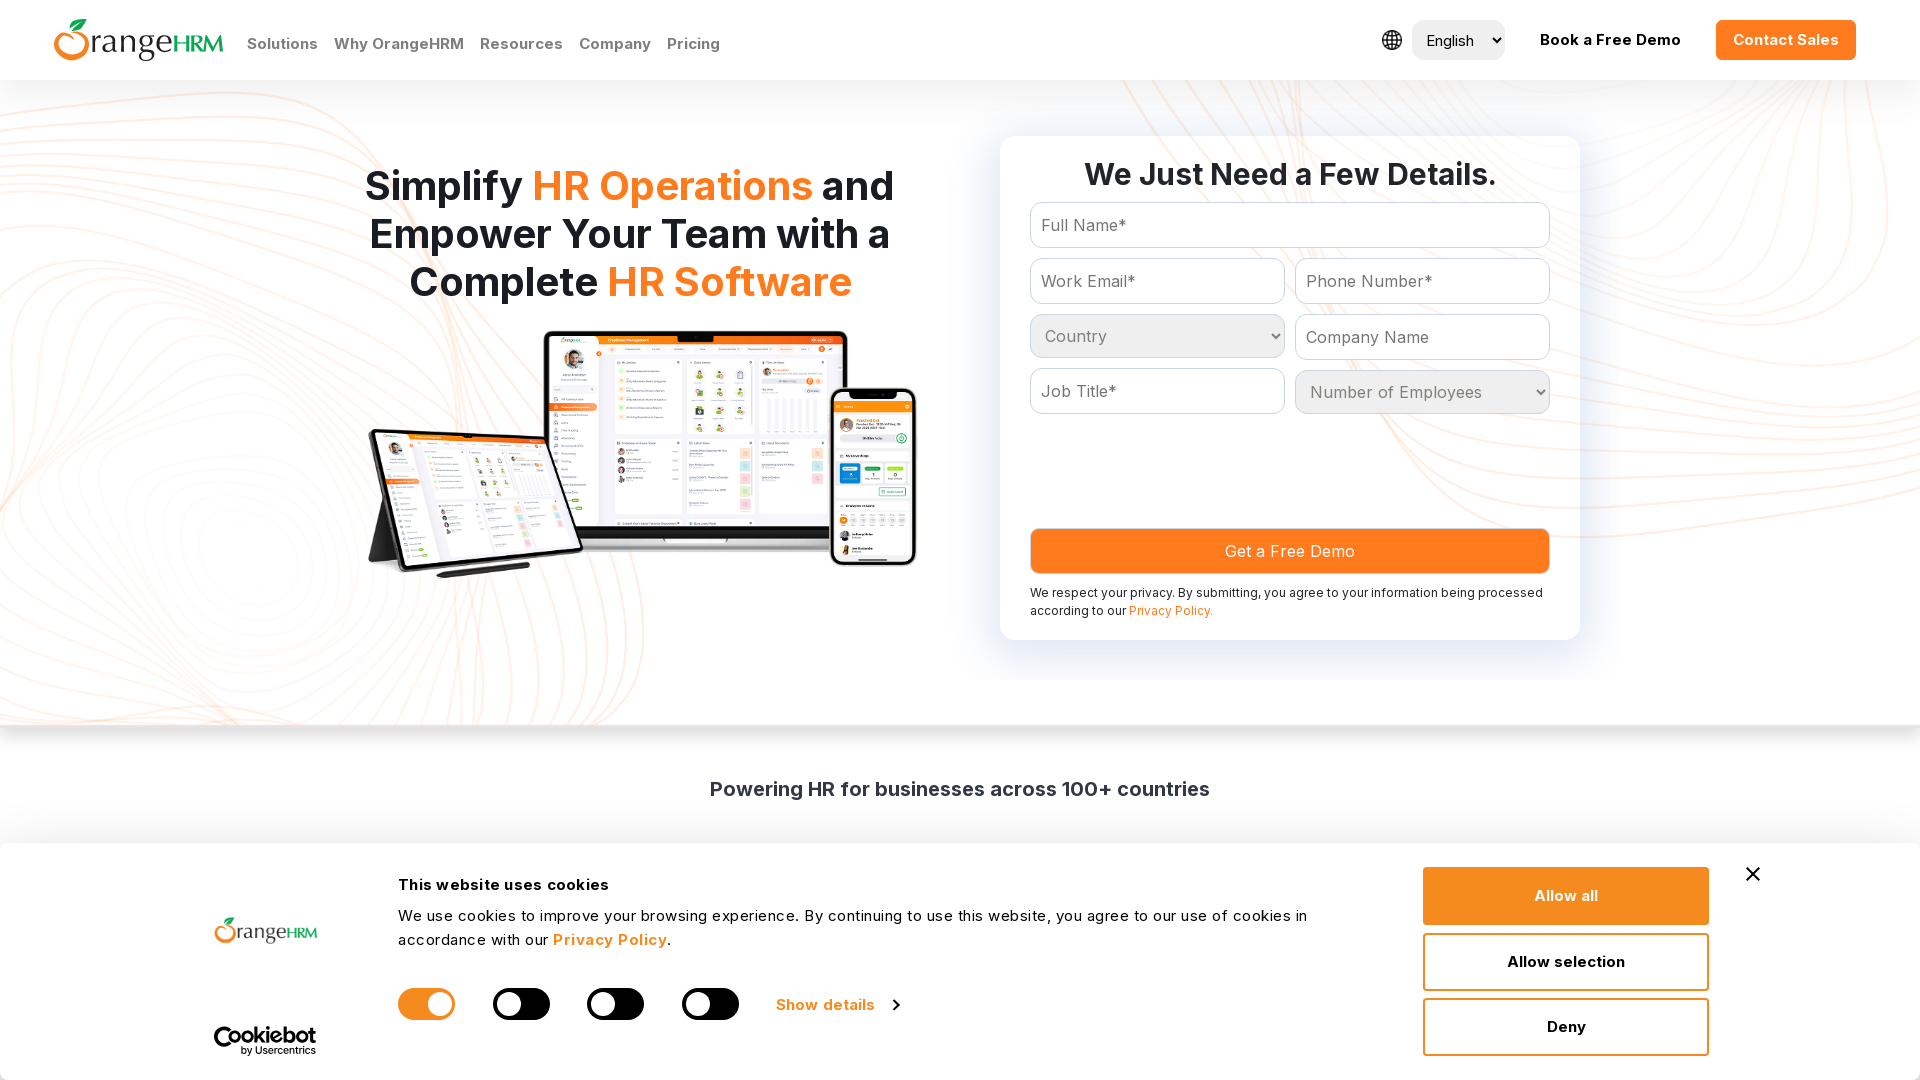

Filled full name field with 'James Anderson' on input[name='FullName']
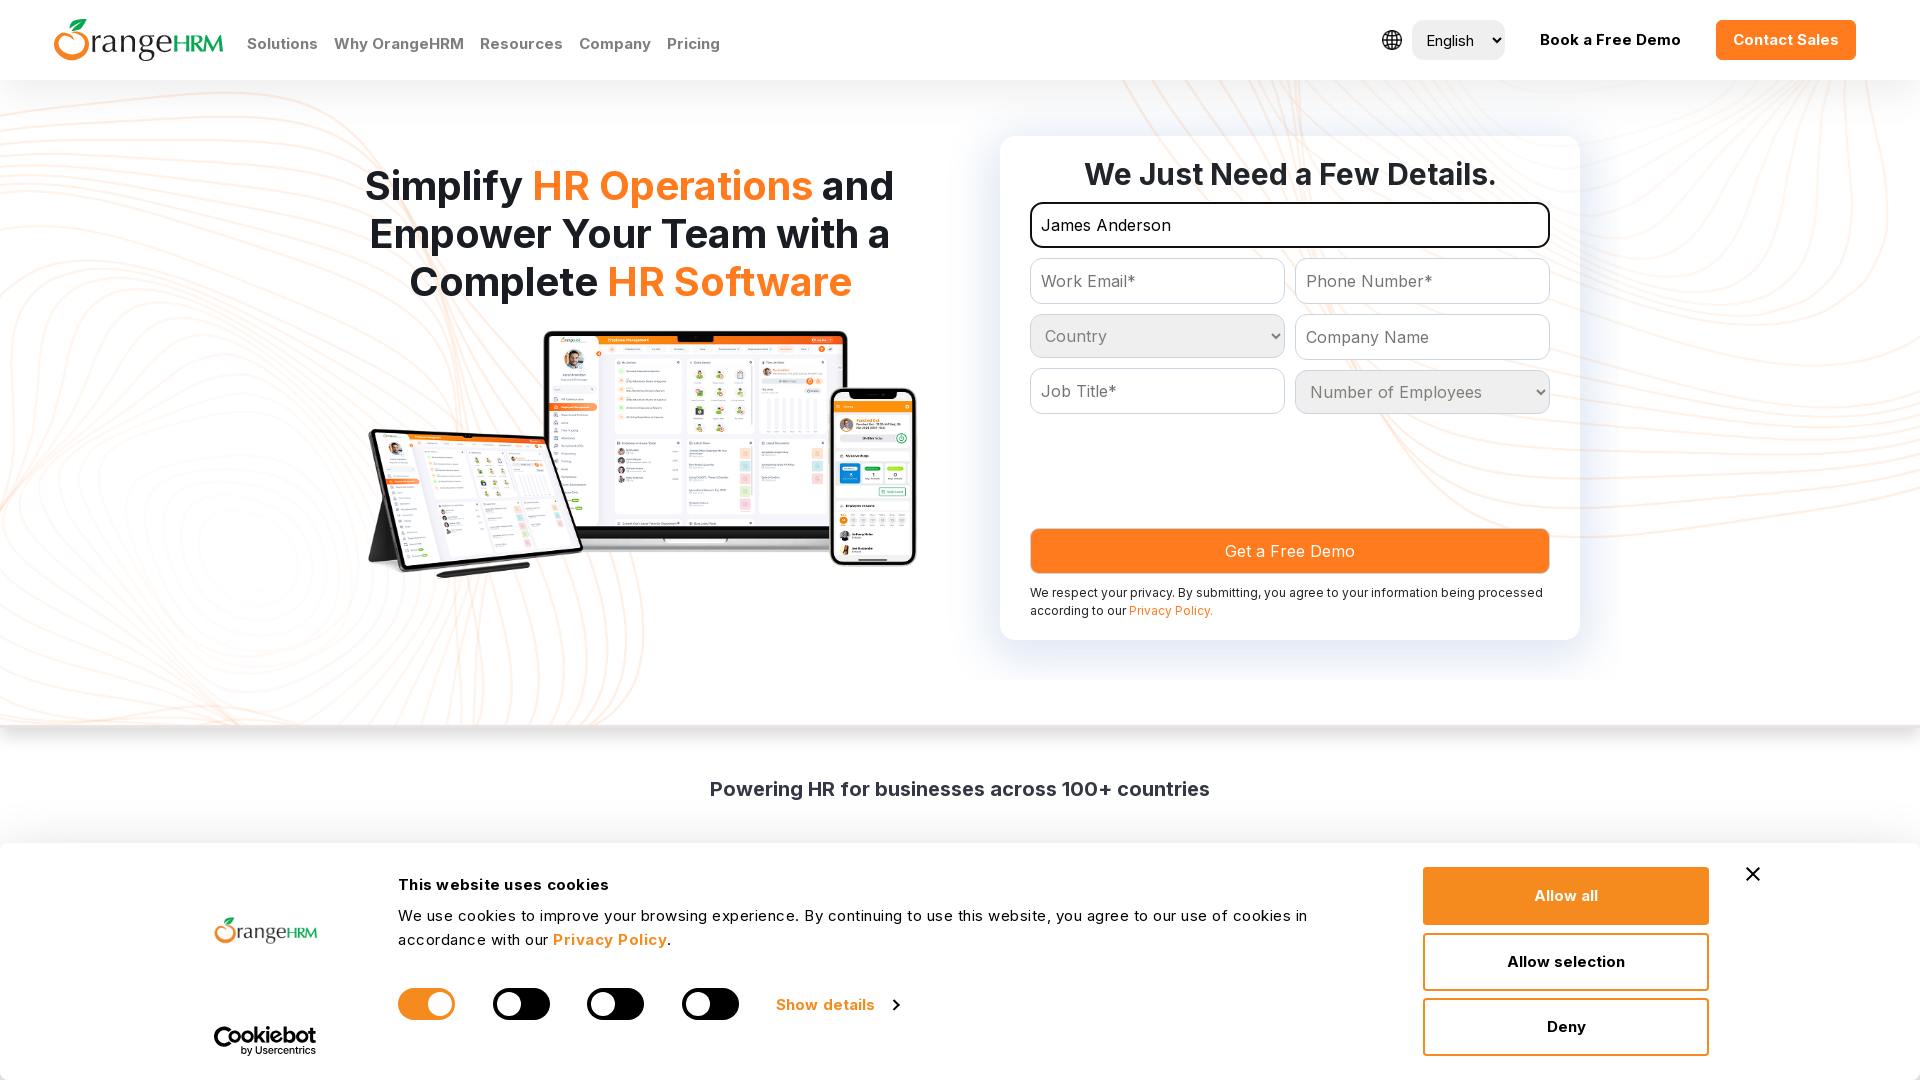

Filled email field with 'james.anderson@testmail.com' on input[name='Email']
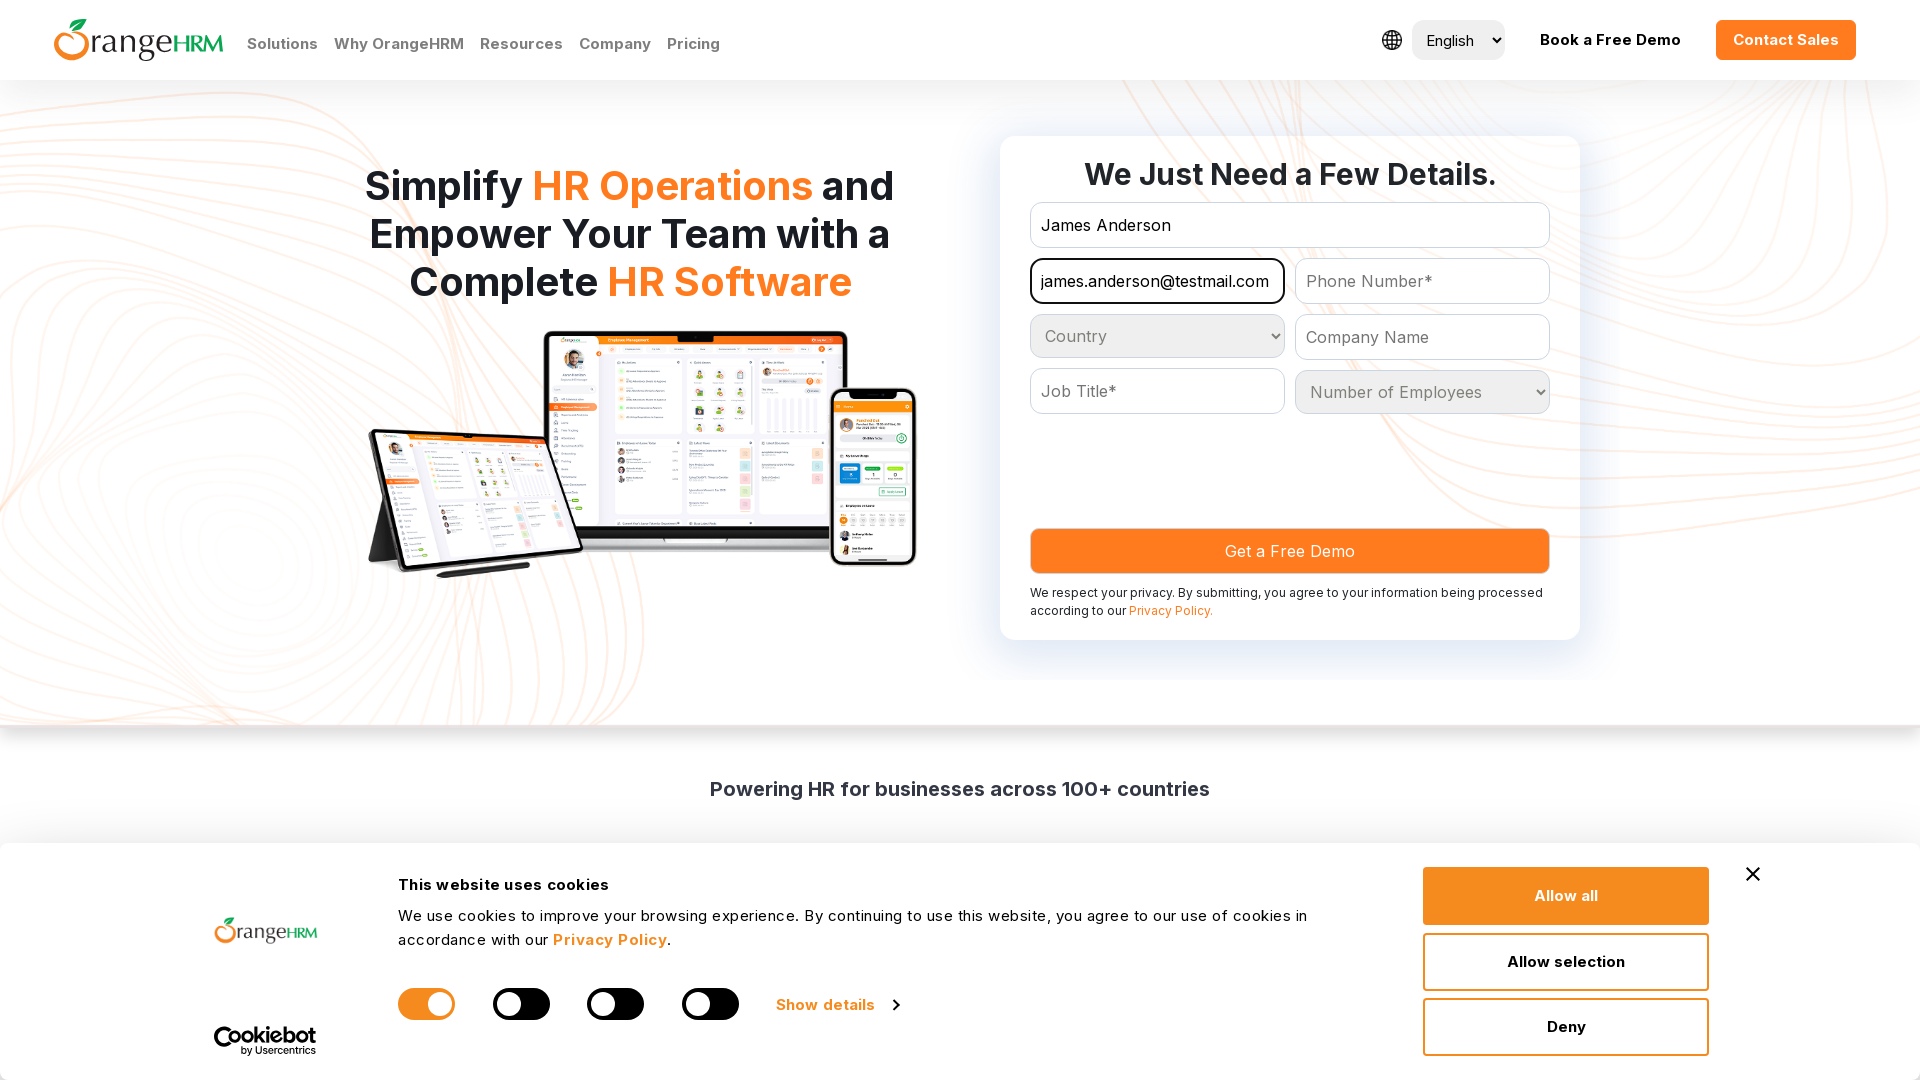

Selected 'Bangladesh' from country dropdown on select[name='Country']
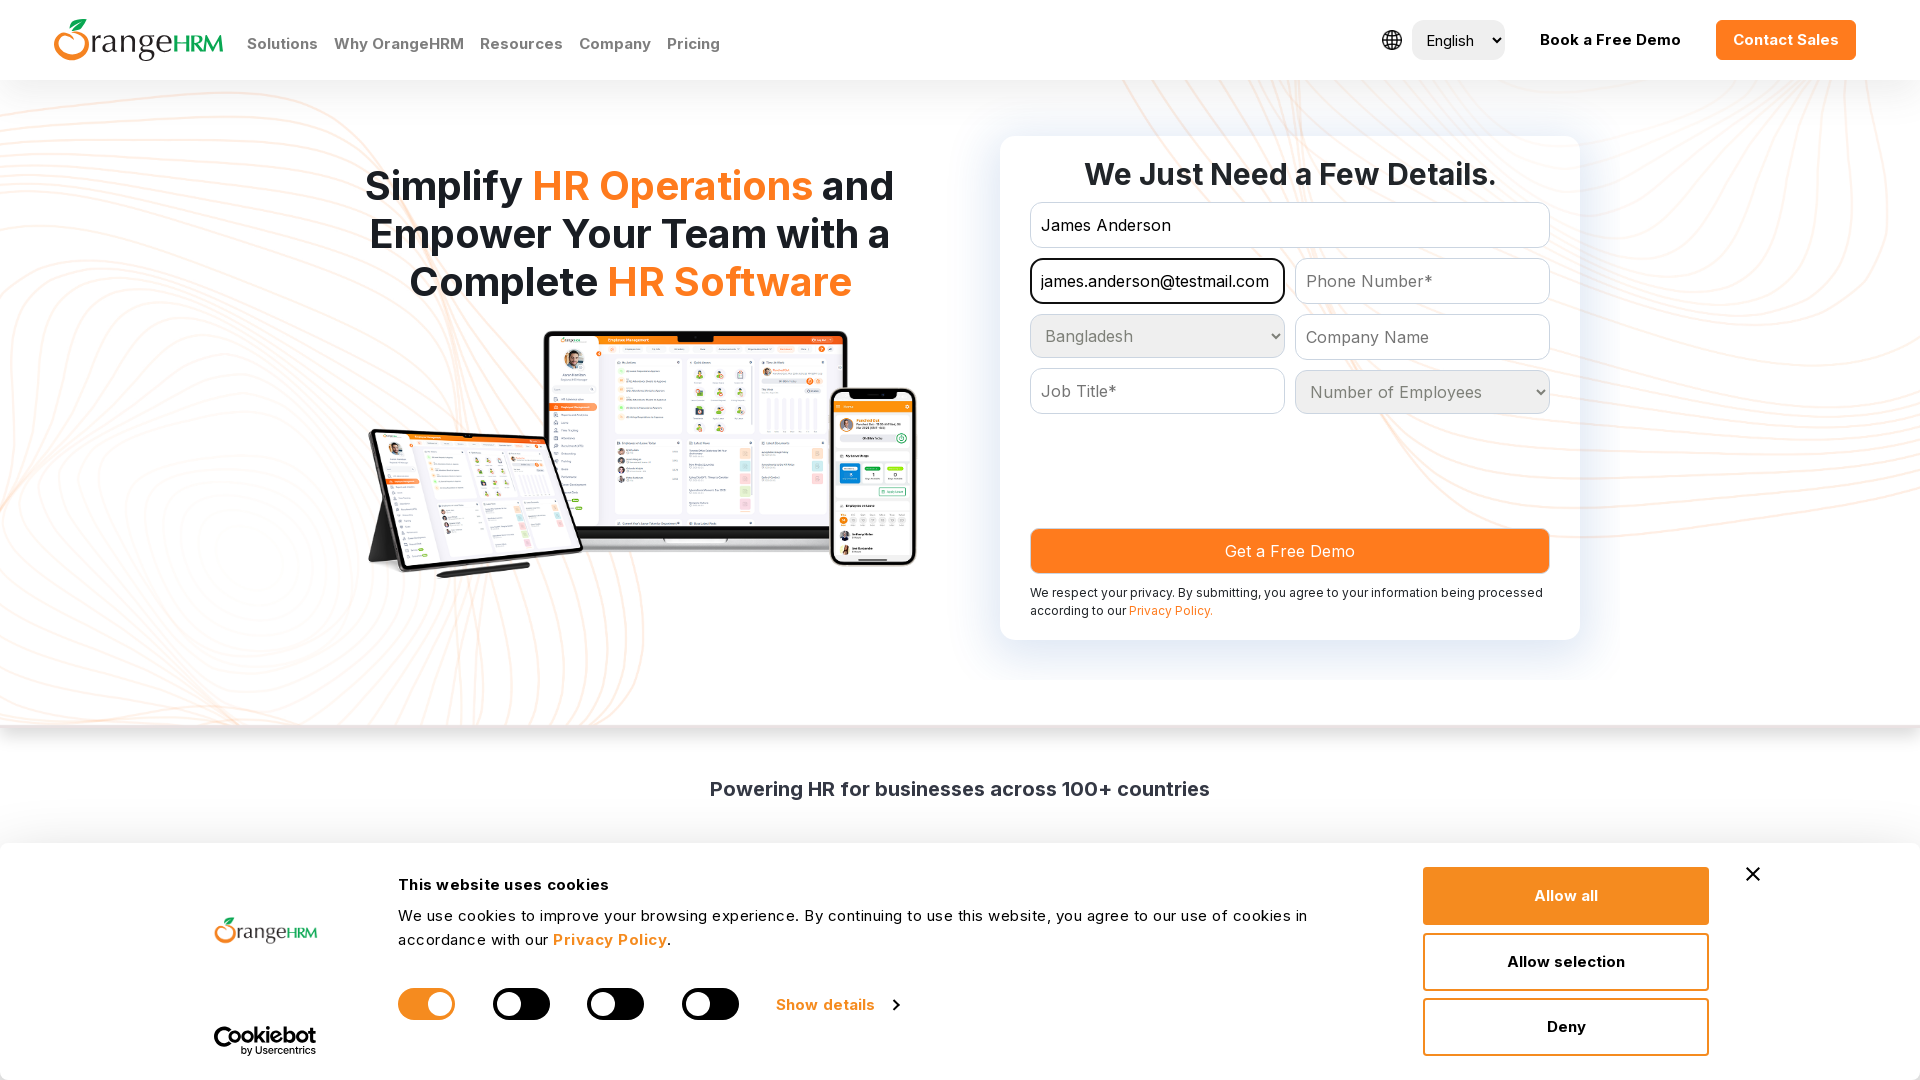

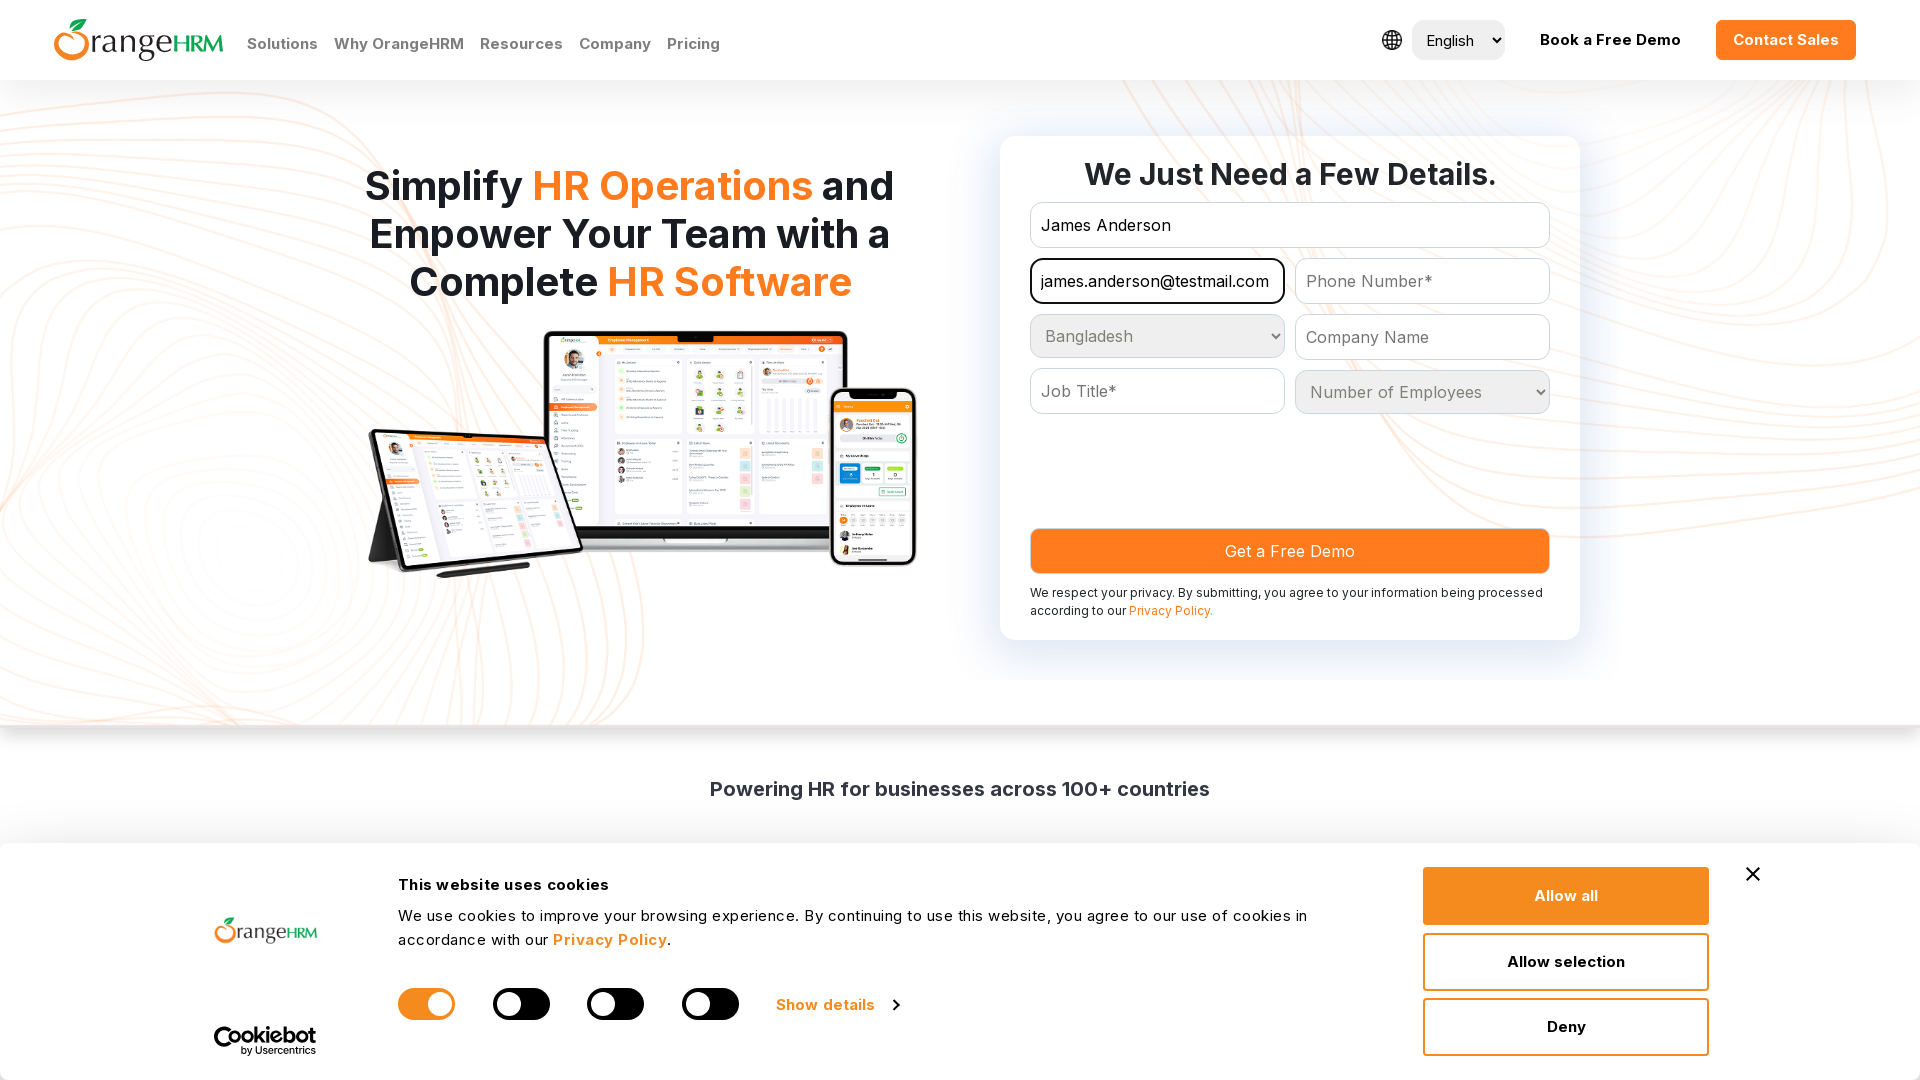